Tests percent calculator with valid percentage (10) and valid number (50), expecting result of 5

Starting URL: https://www.calculator.net/percent-calculator.html

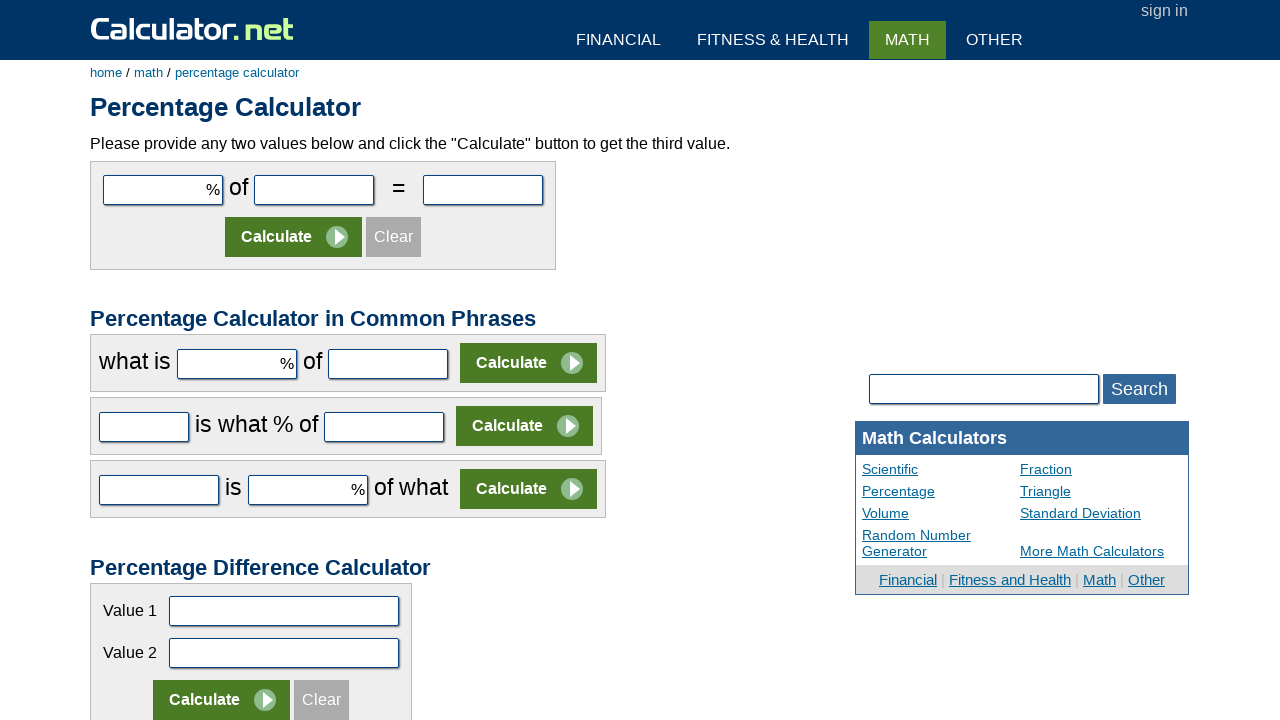

Filled percentage field with valid value 10 on input[id='cpar1']
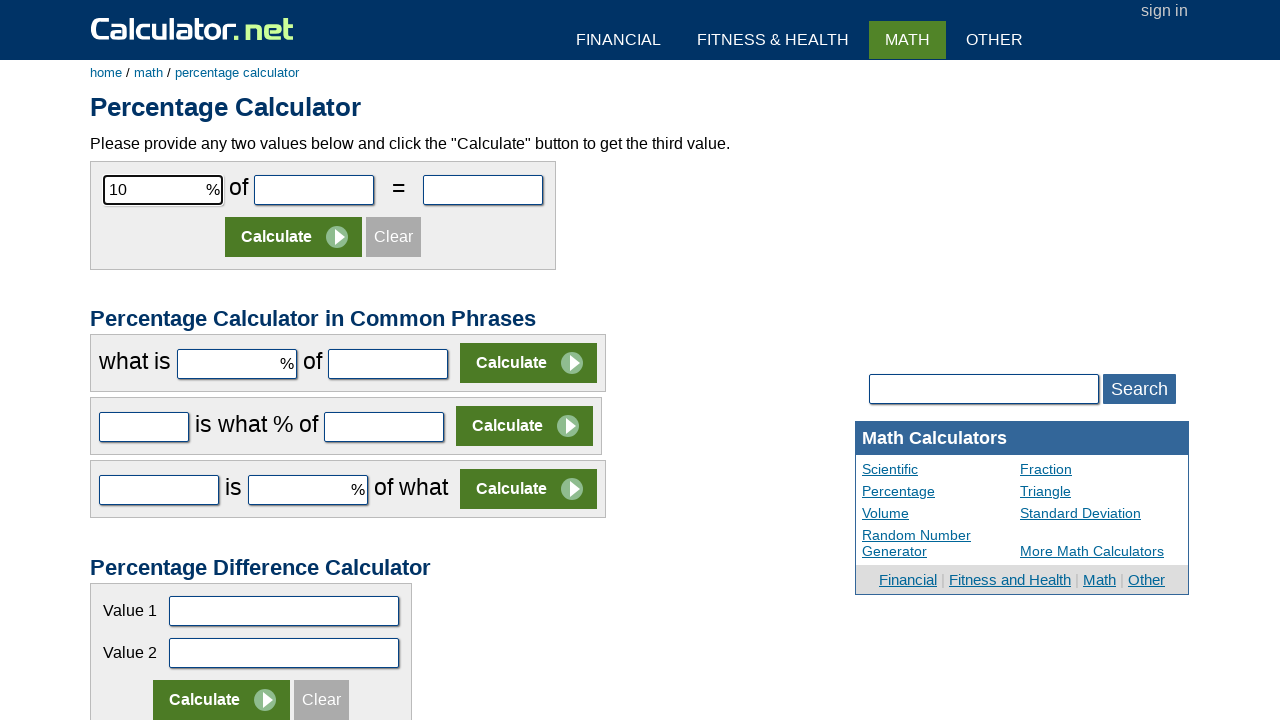

Filled number field with valid value 50 on input[id='cpar2']
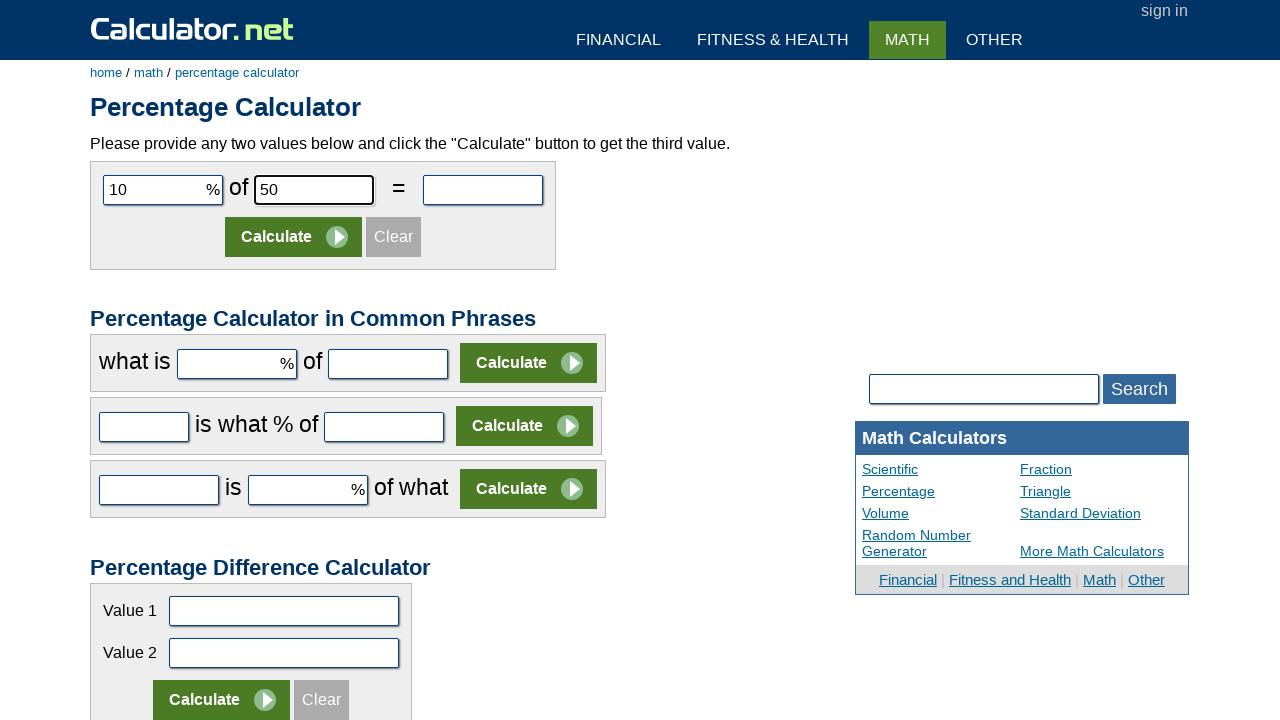

Clicked Calculate button to compute percentage at (294, 237) on input[value='Calculate']
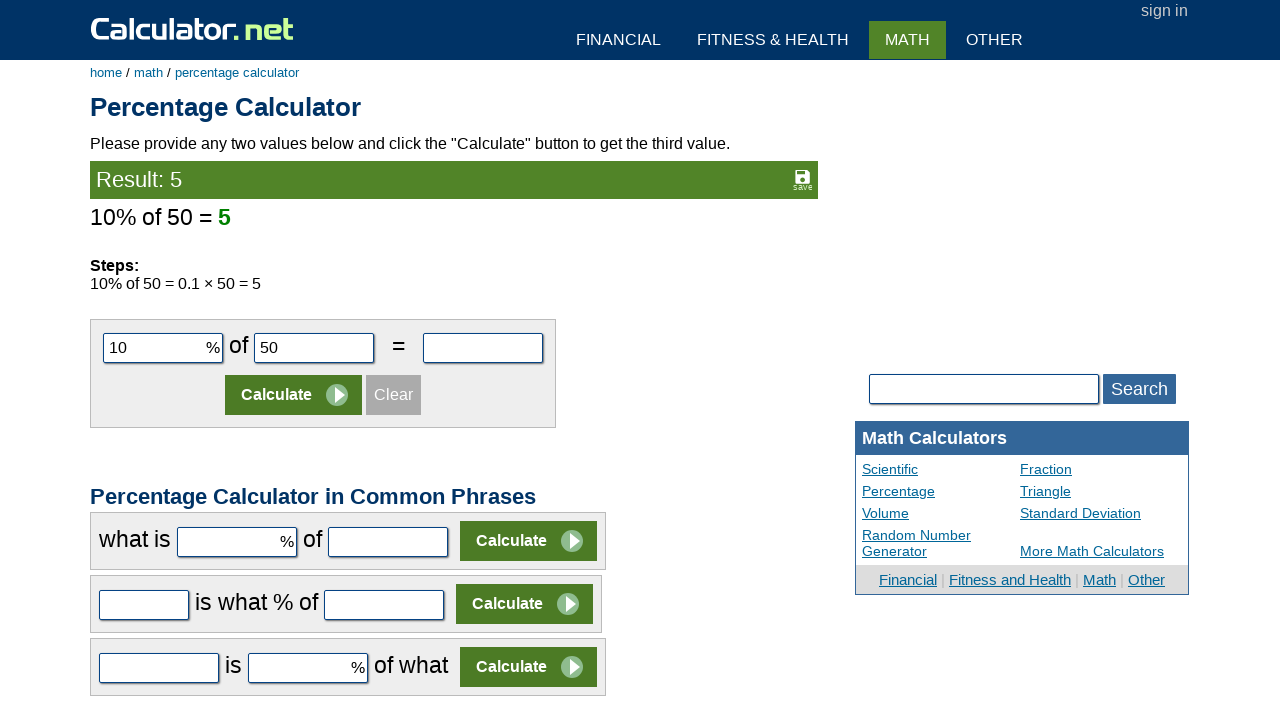

Result element loaded, displaying calculated value of 5
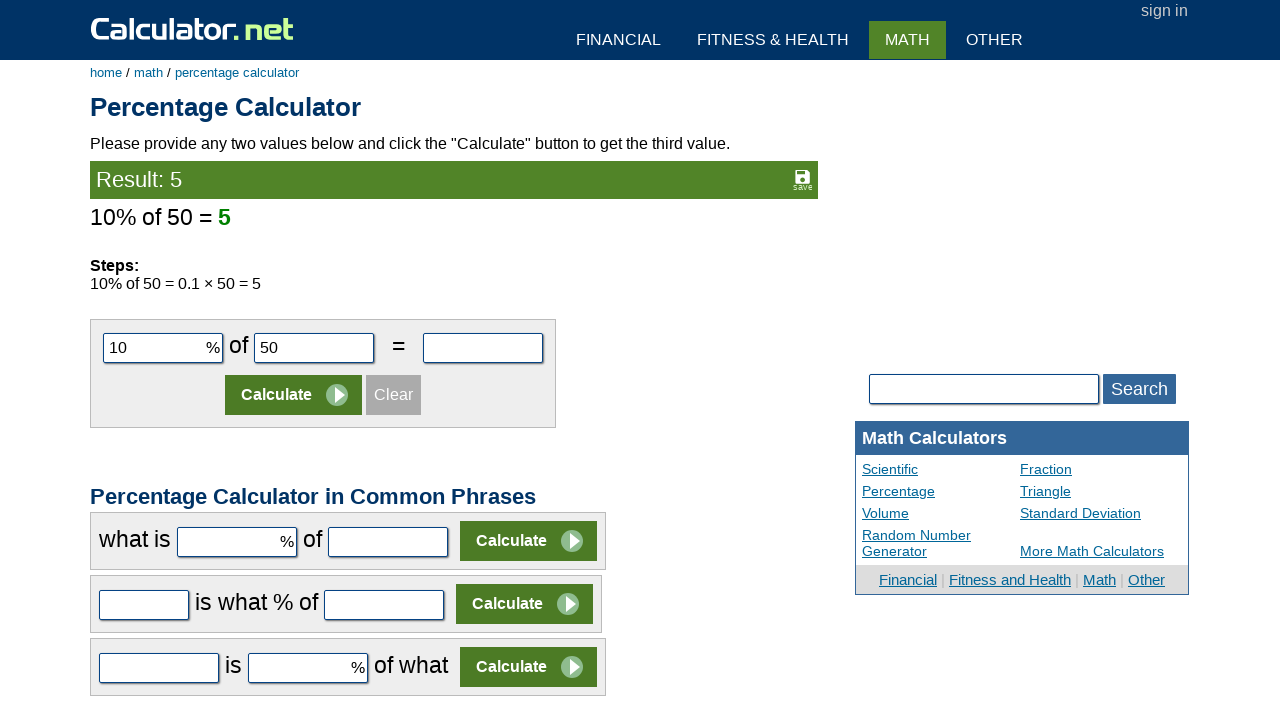

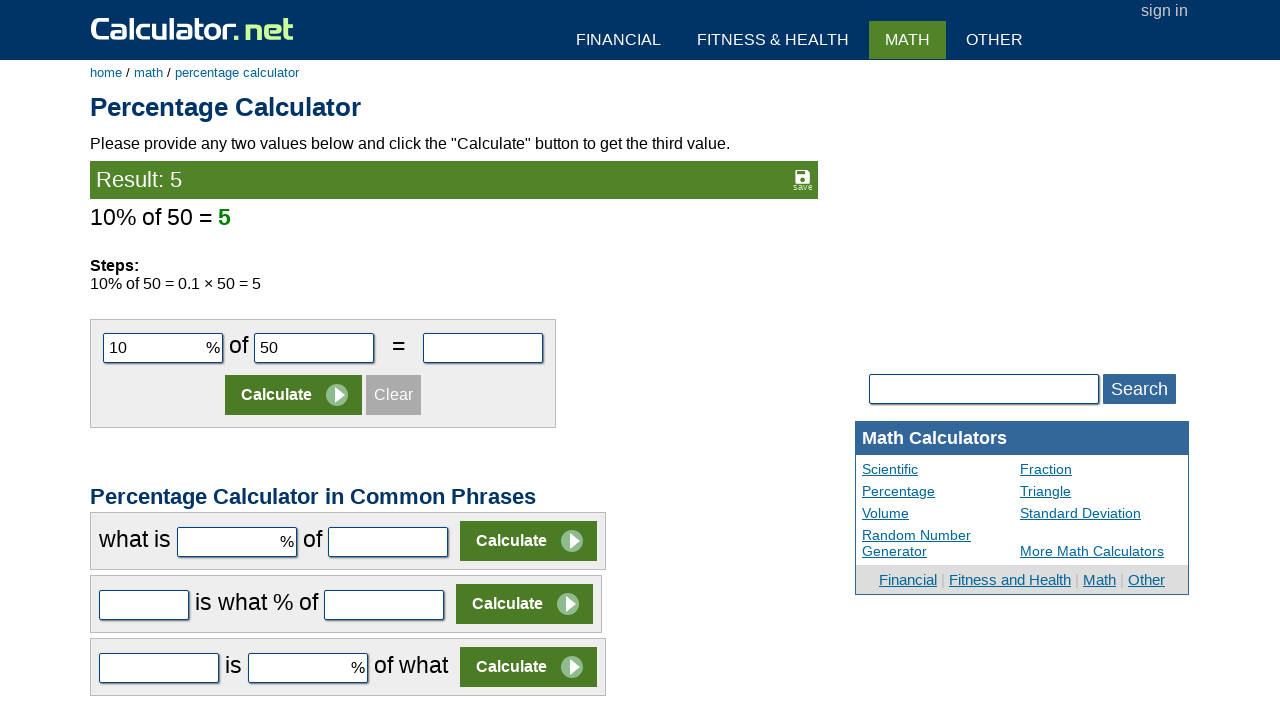